Tests the FAQ accordion by clicking on the multiple scooters question and verifying the answer about one order per scooter

Starting URL: https://qa-scooter.praktikum-services.ru/

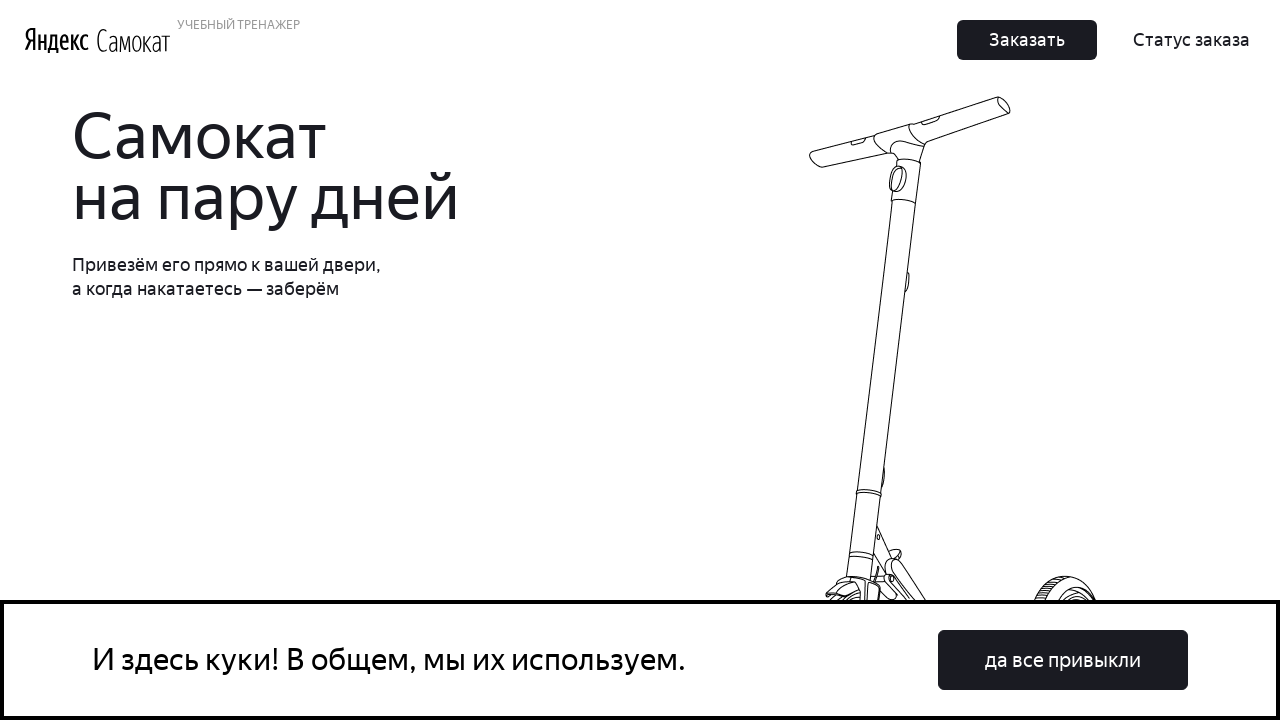

Waited for FAQ section to load with multiple scooters question
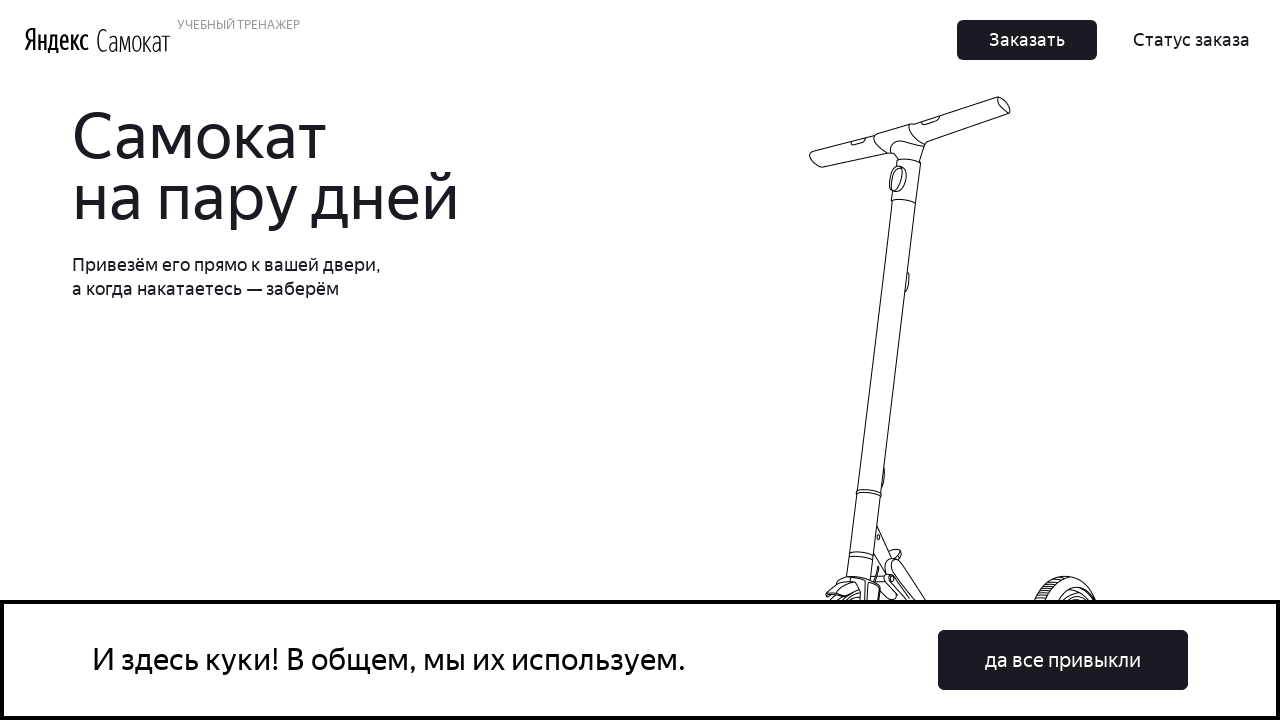

Clicked on 'multiple scooters' question to expand FAQ accordion at (967, 360) on text=Хочу сразу несколько самокатов! Так можно?
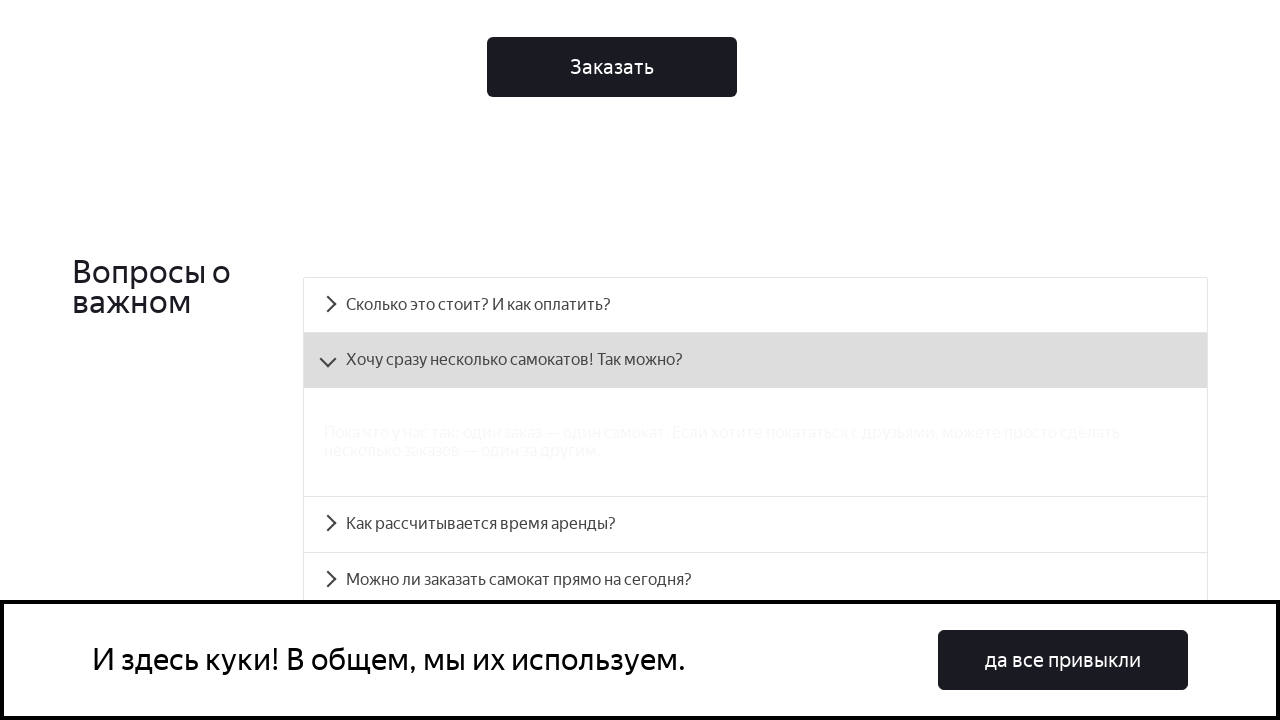

Verified answer about one order per scooter is displayed
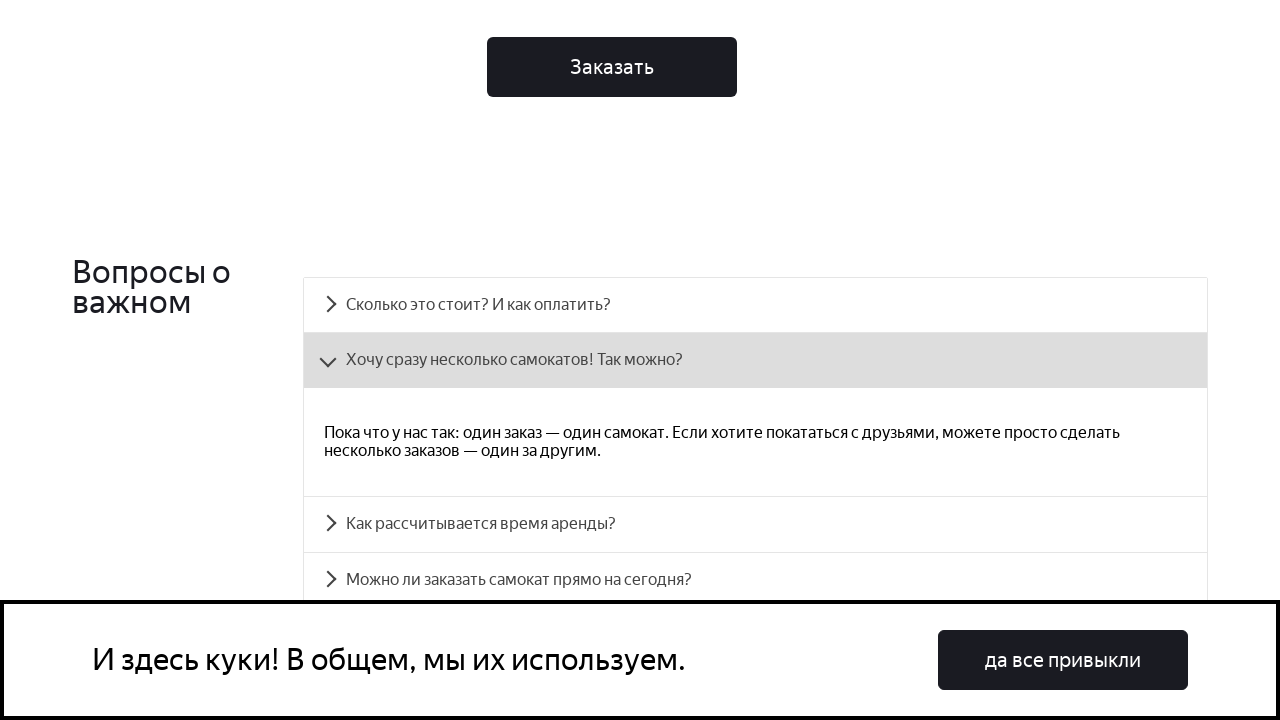

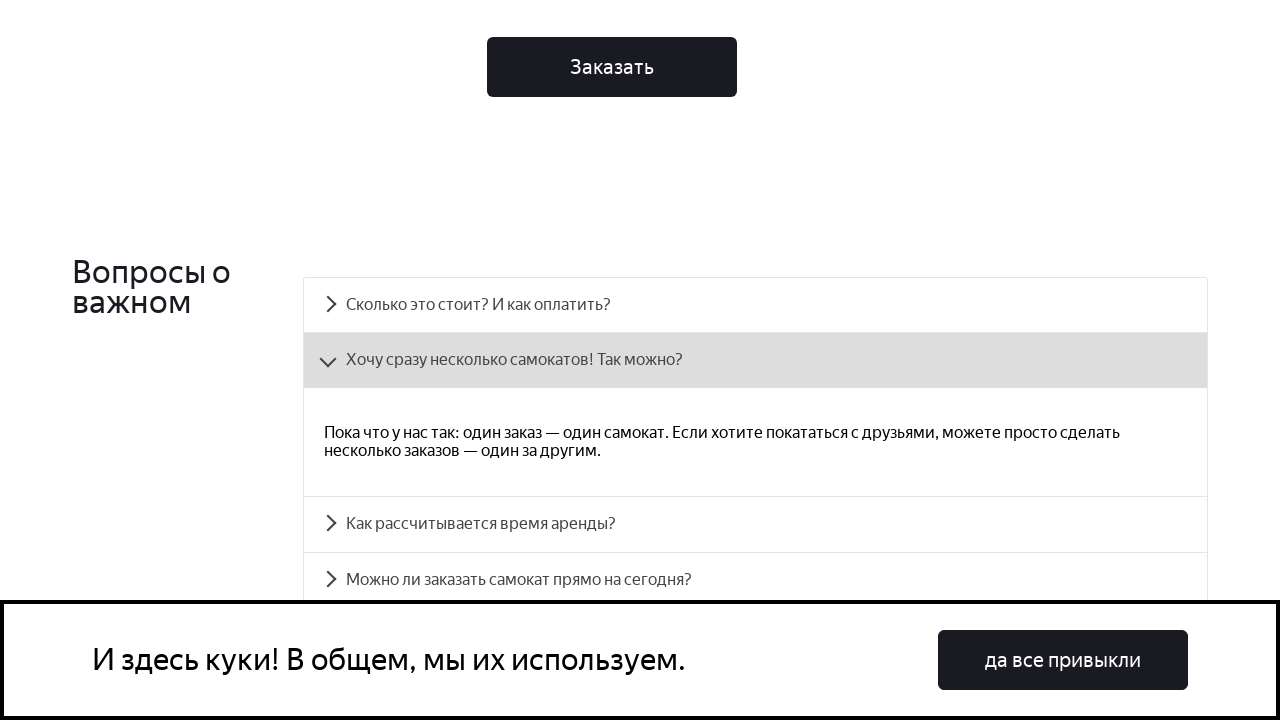